Tests drag and drop functionality by dragging a draggable element onto a droppable target area on a test automation practice page.

Starting URL: https://testautomationpractice.blogspot.com/

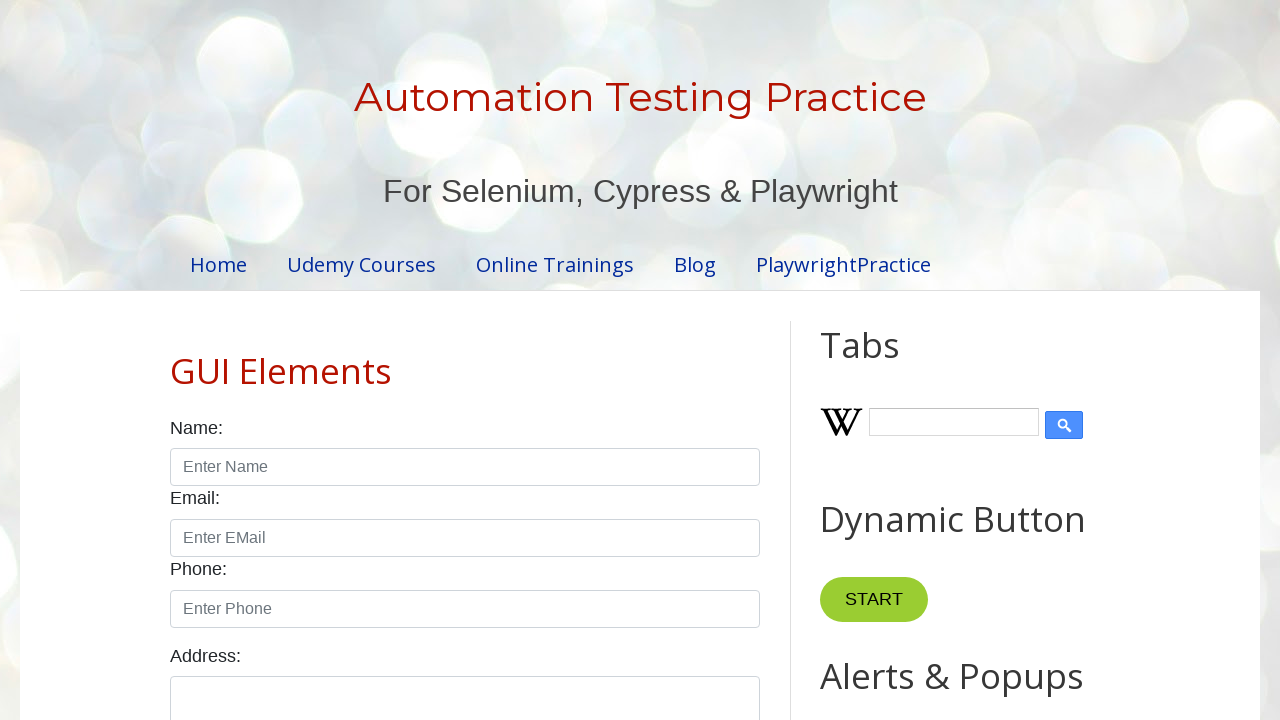

Navigated to test automation practice page
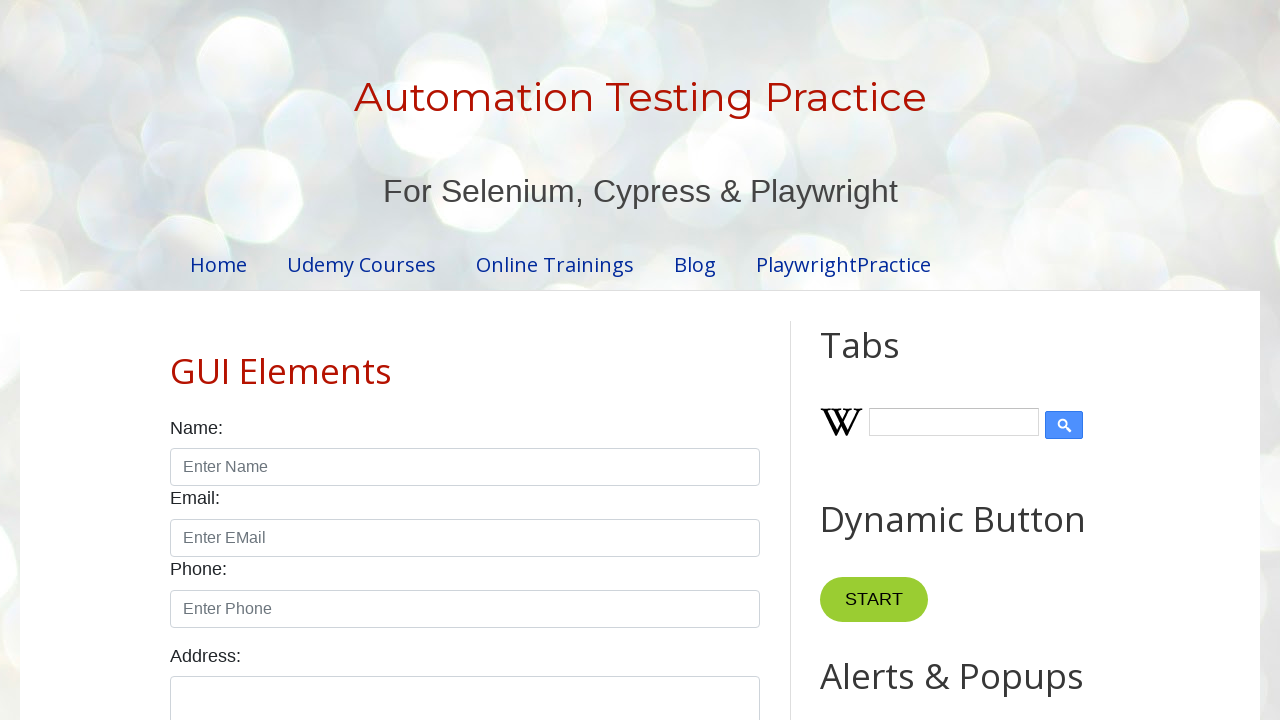

Draggable element became visible
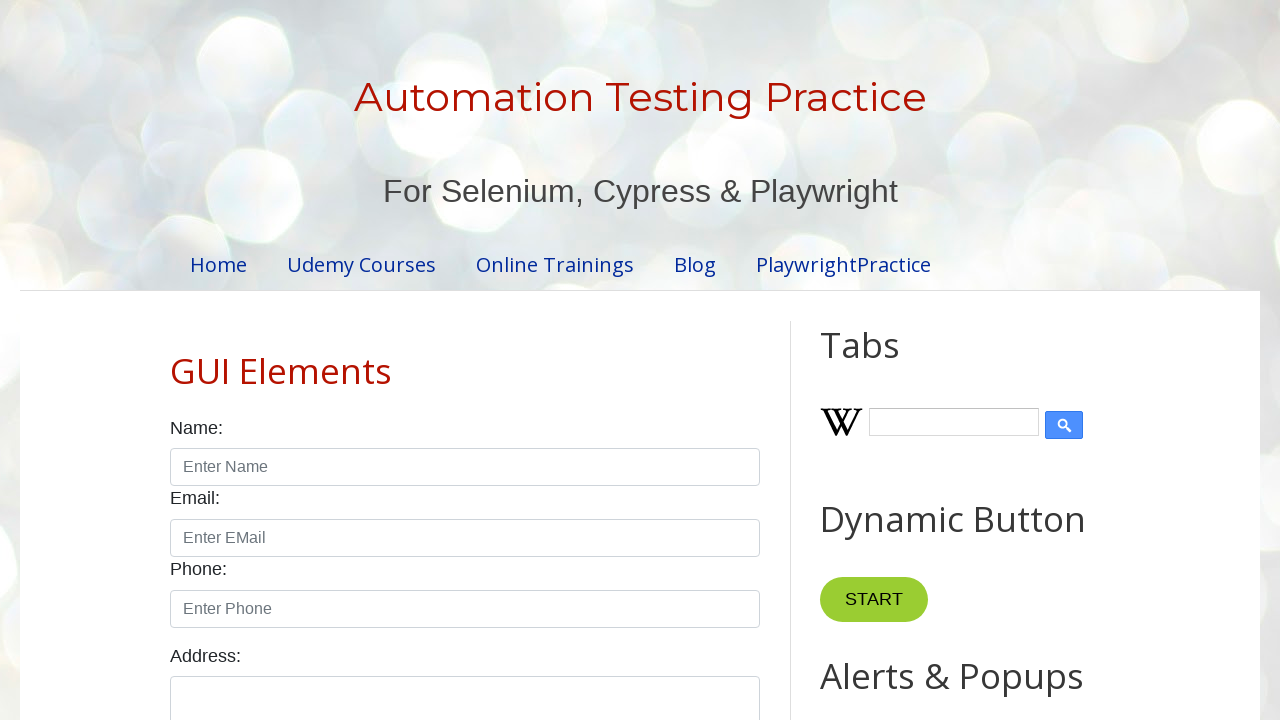

Droppable element became visible
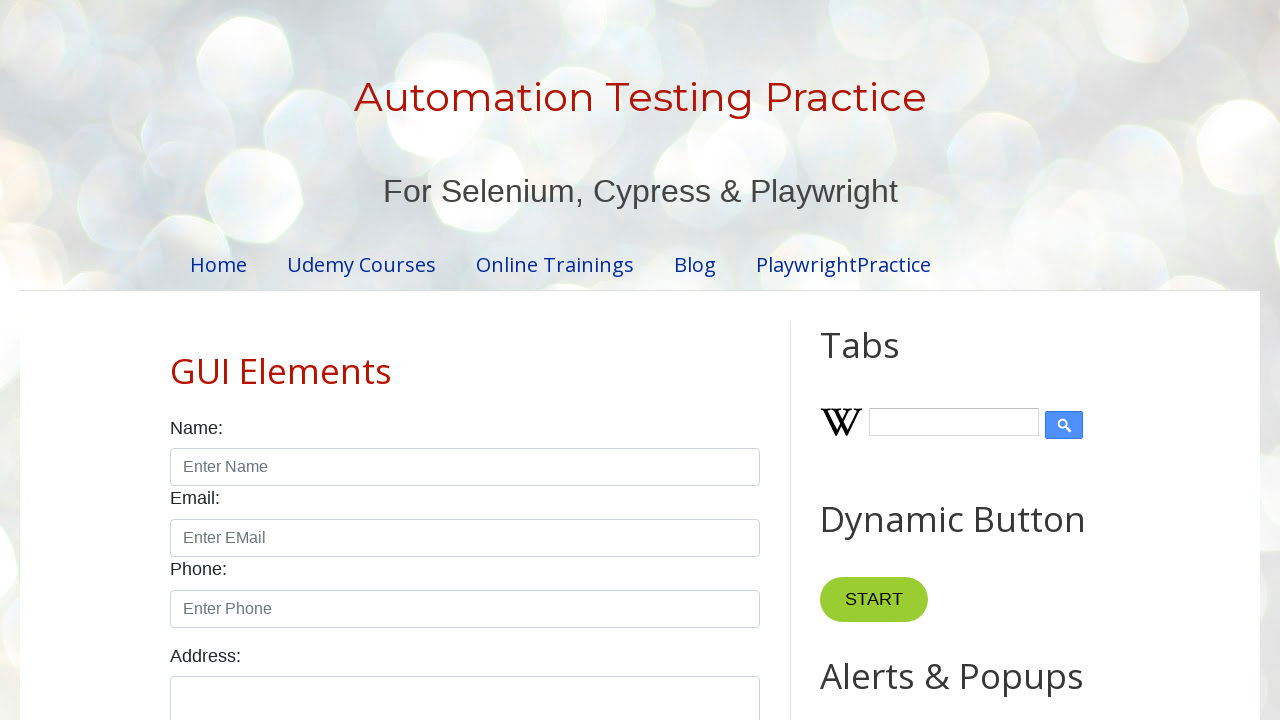

Located draggable source element
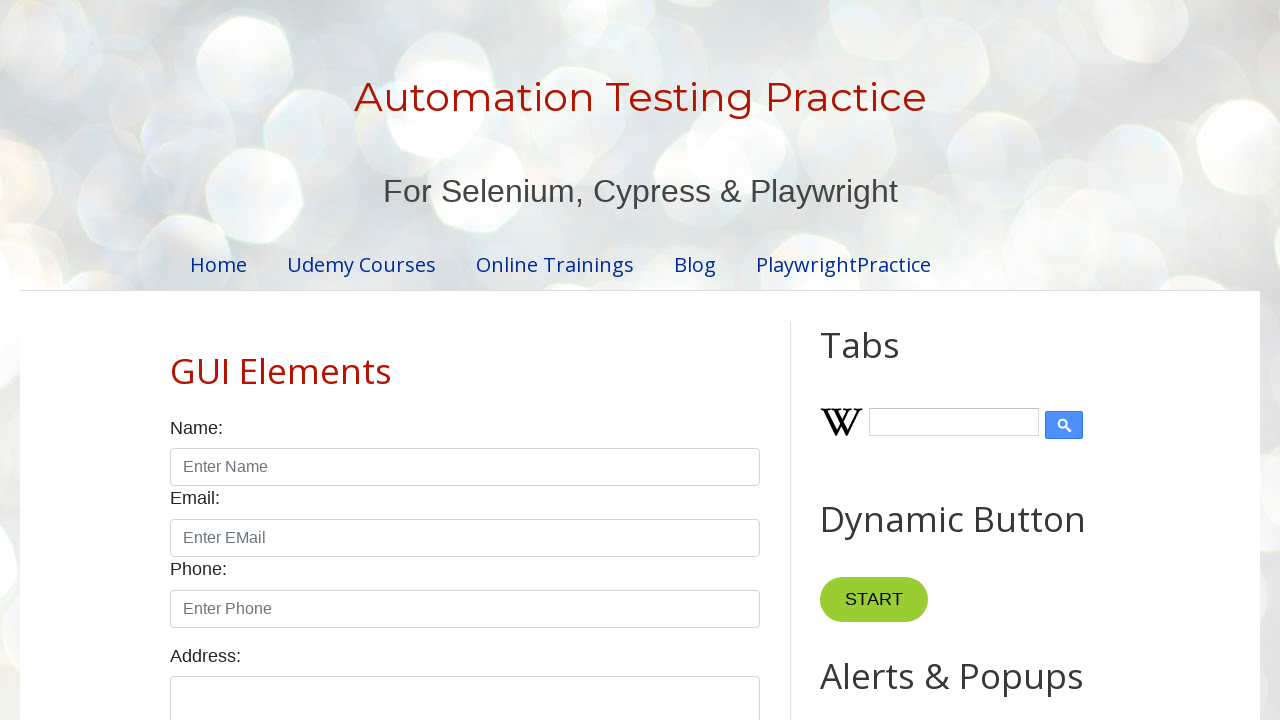

Located droppable target element
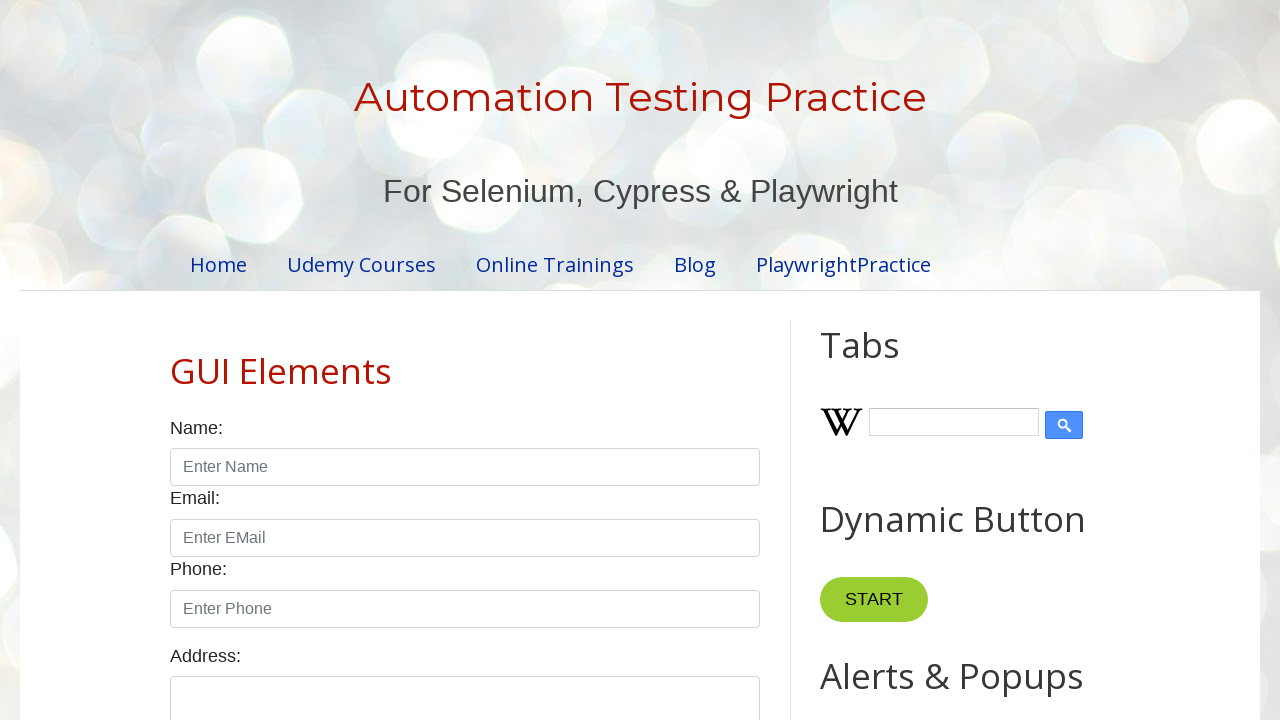

Dragged element onto droppable target area at (1015, 386)
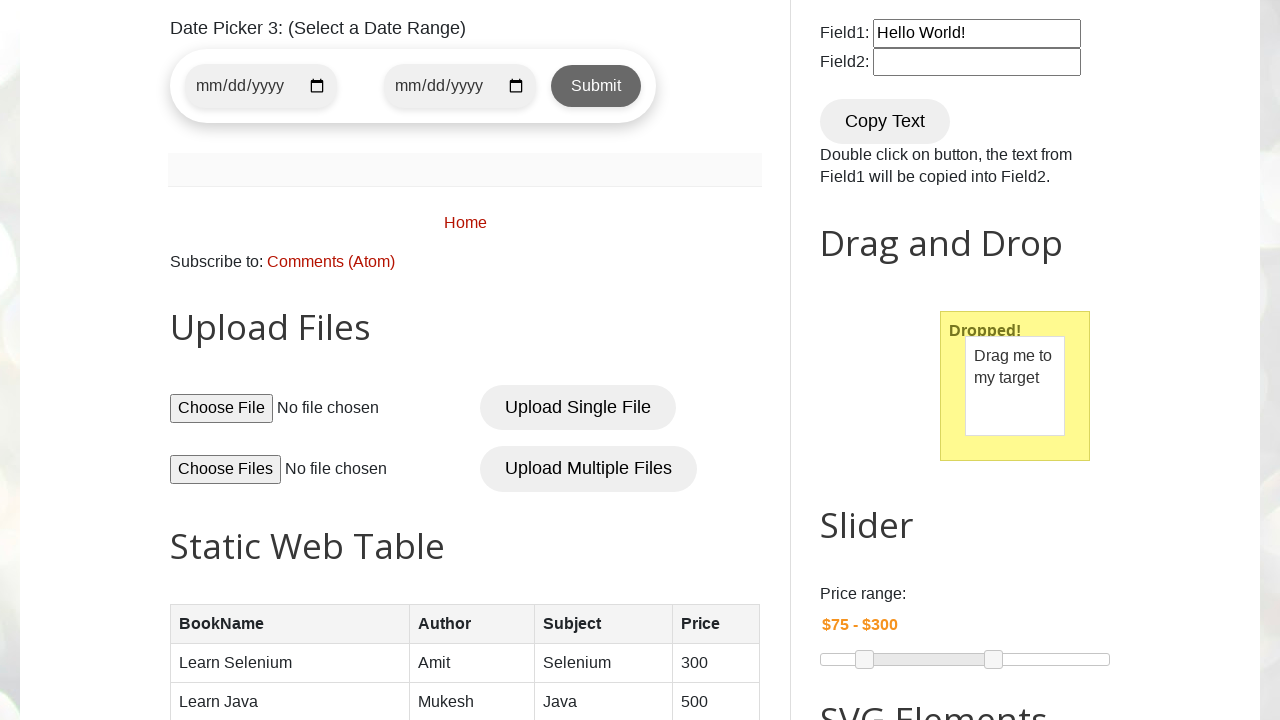

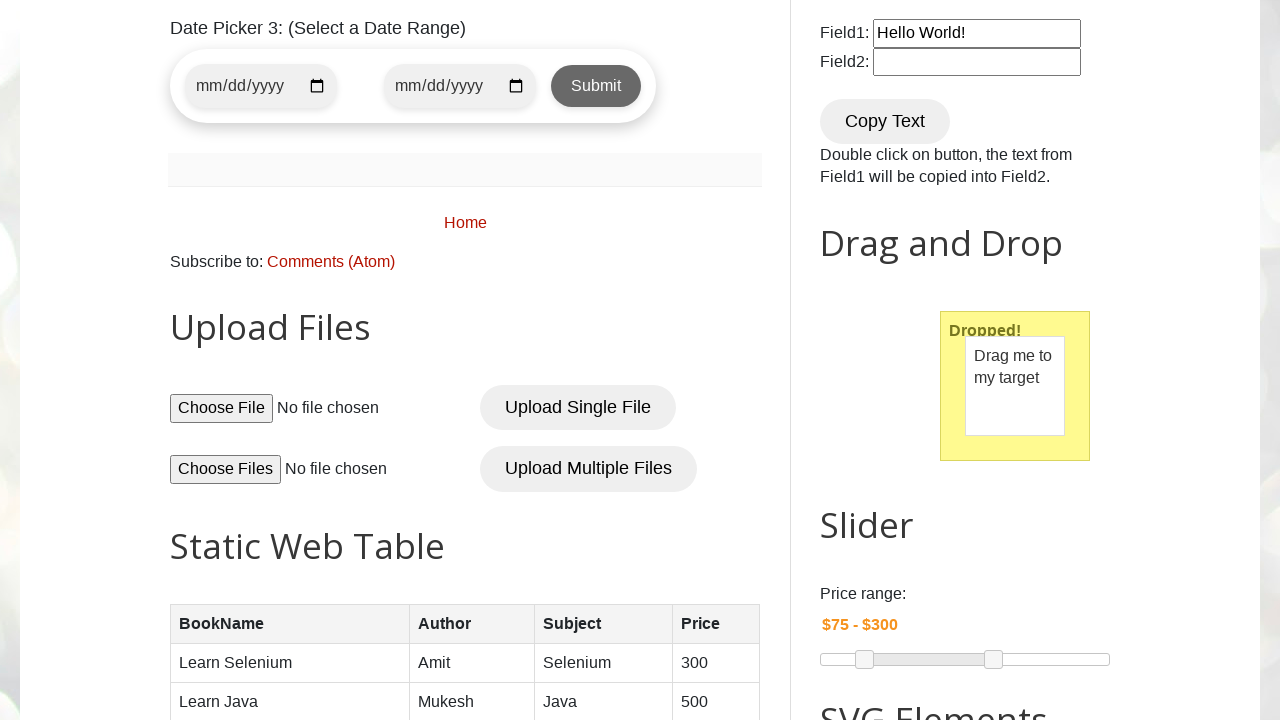